Tests un-marking todo items as complete by unchecking their toggle checkboxes

Starting URL: https://demo.playwright.dev/todomvc

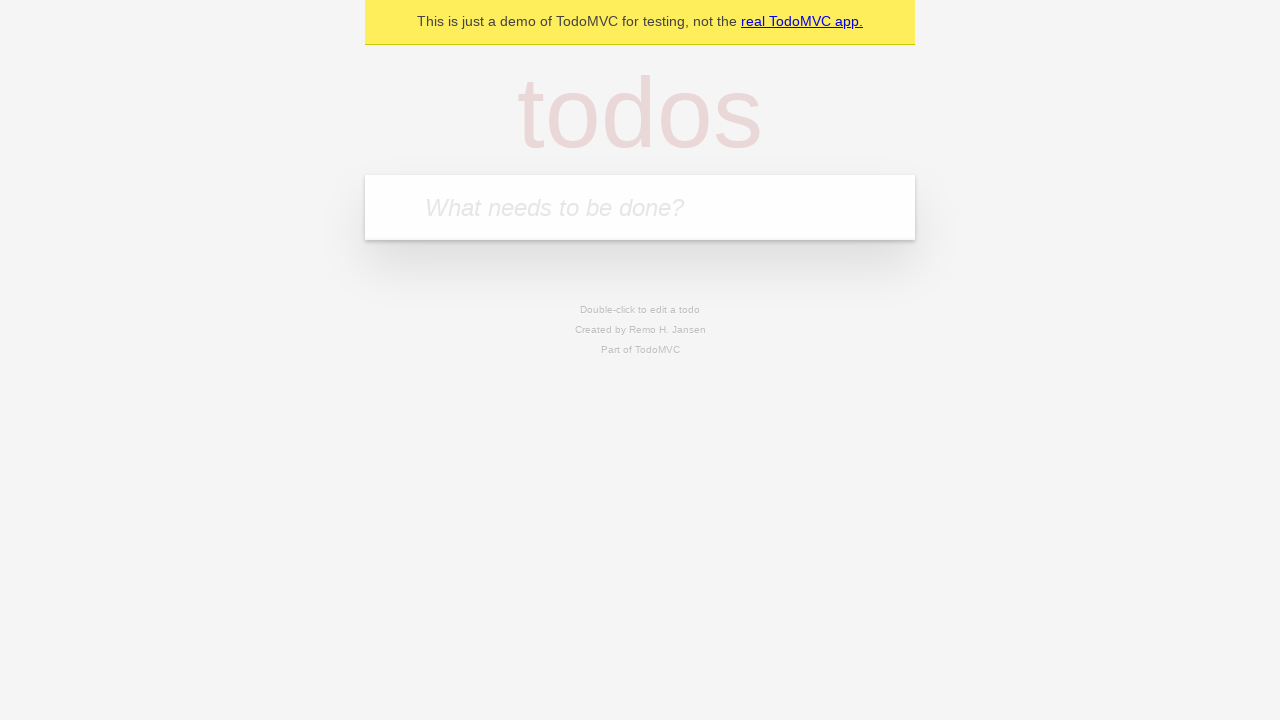

Filled new todo field with 'buy some cheese' on .new-todo
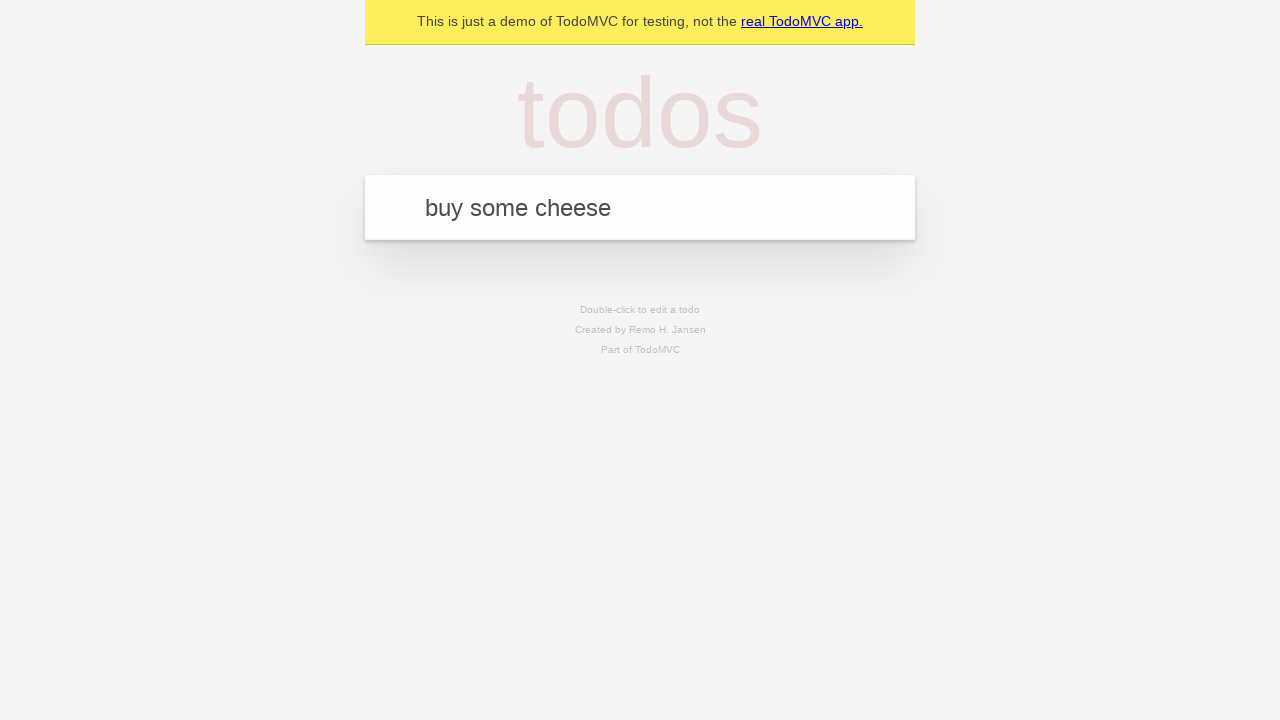

Pressed Enter to create first todo item on .new-todo
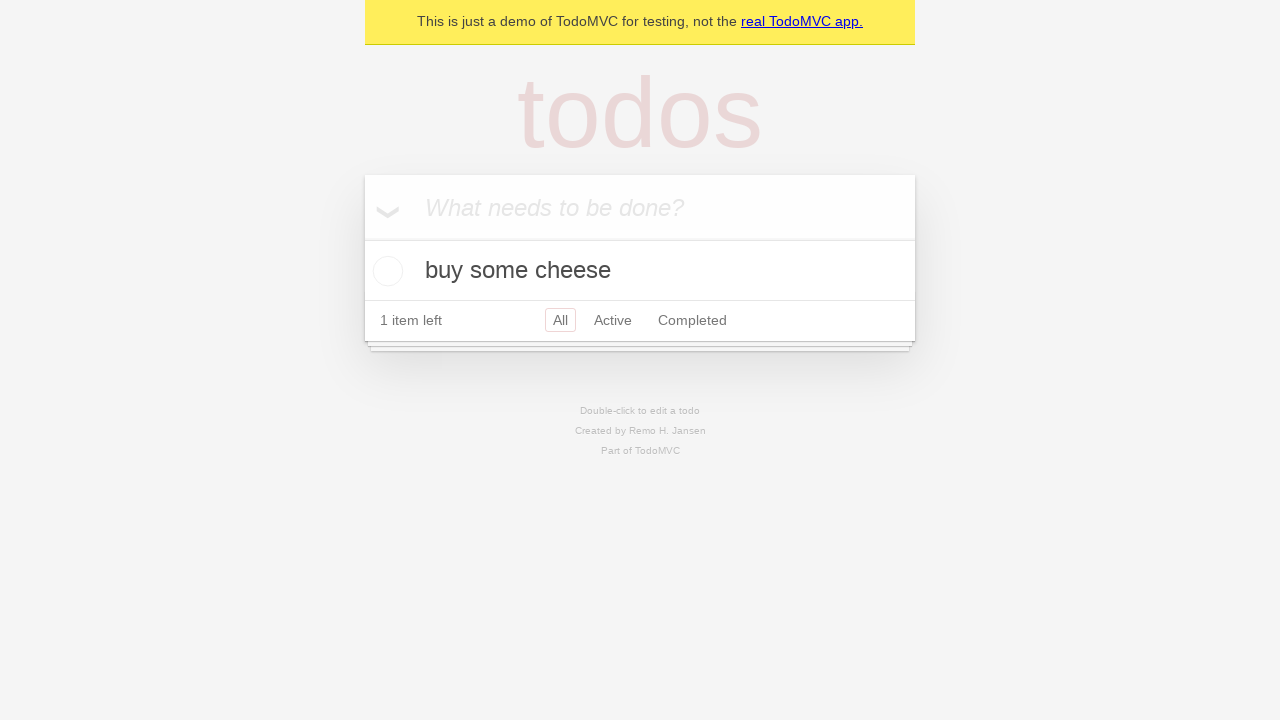

Filled new todo field with 'feed the cat' on .new-todo
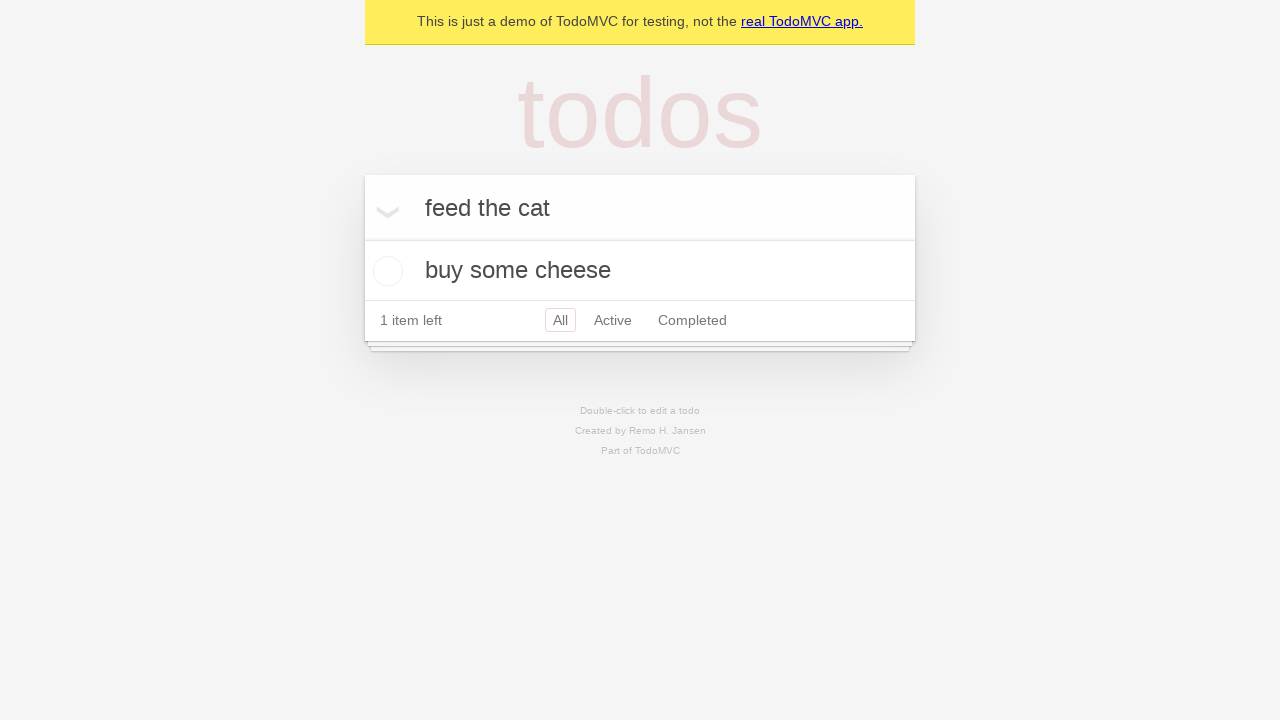

Pressed Enter to create second todo item on .new-todo
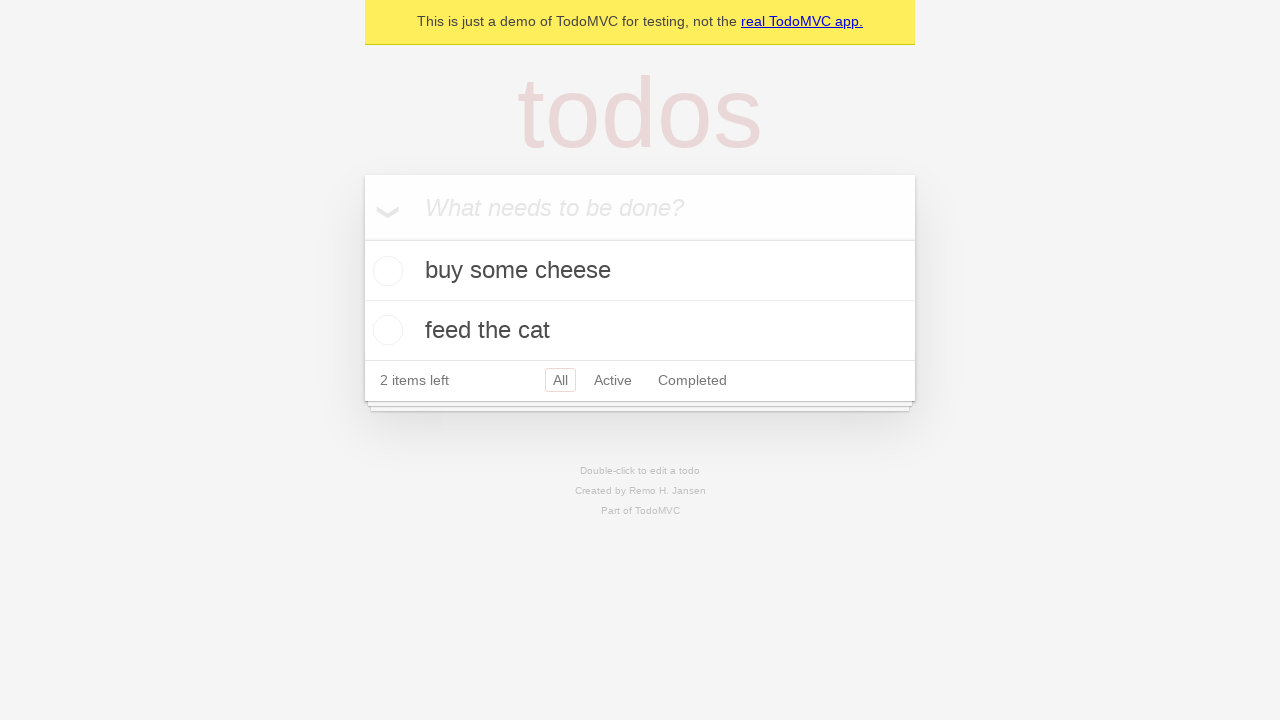

Checked the toggle checkbox for the first todo item at (385, 271) on .todo-list li >> nth=0 >> .toggle
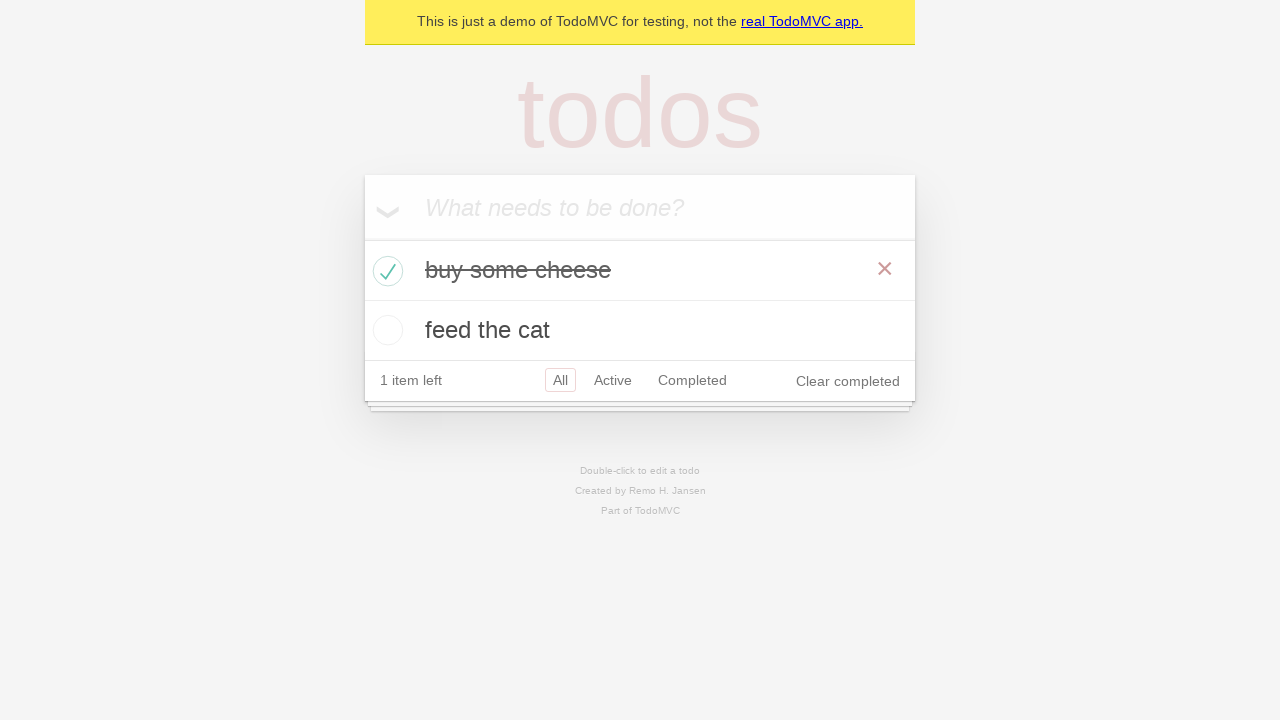

First todo item marked as completed
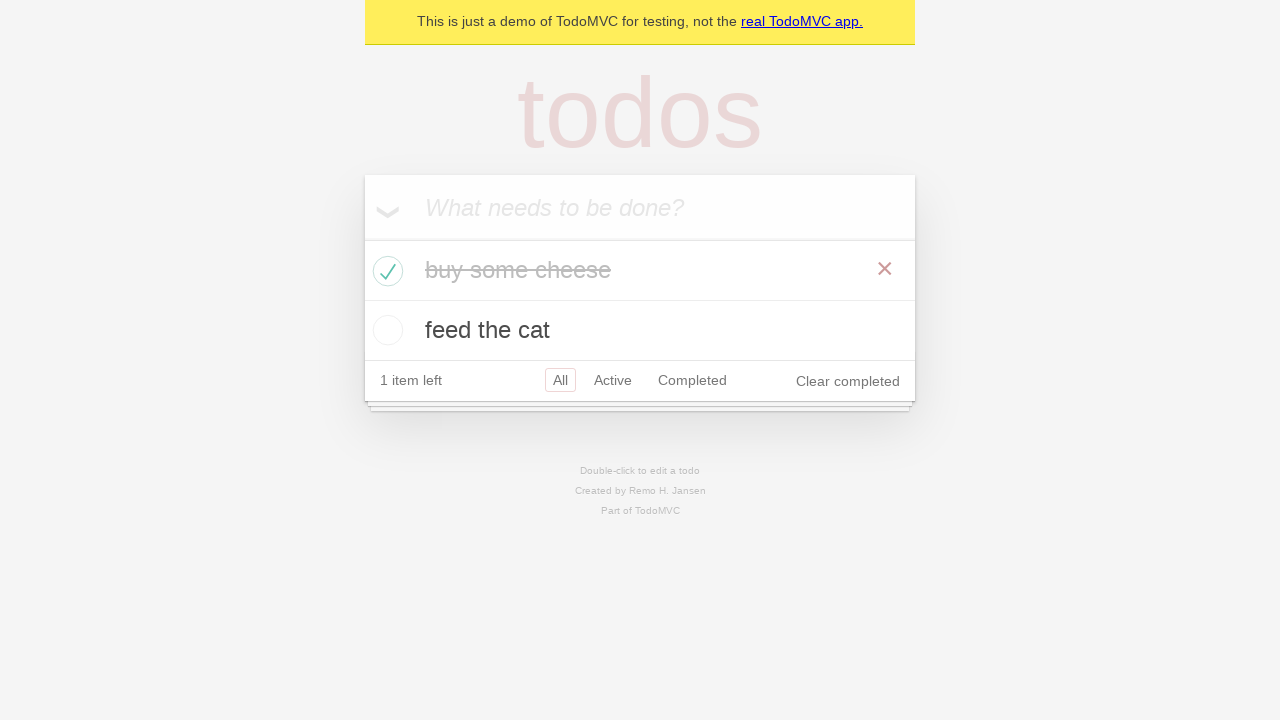

Unchecked the toggle checkbox for the first todo item at (385, 271) on .todo-list li >> nth=0 >> .toggle
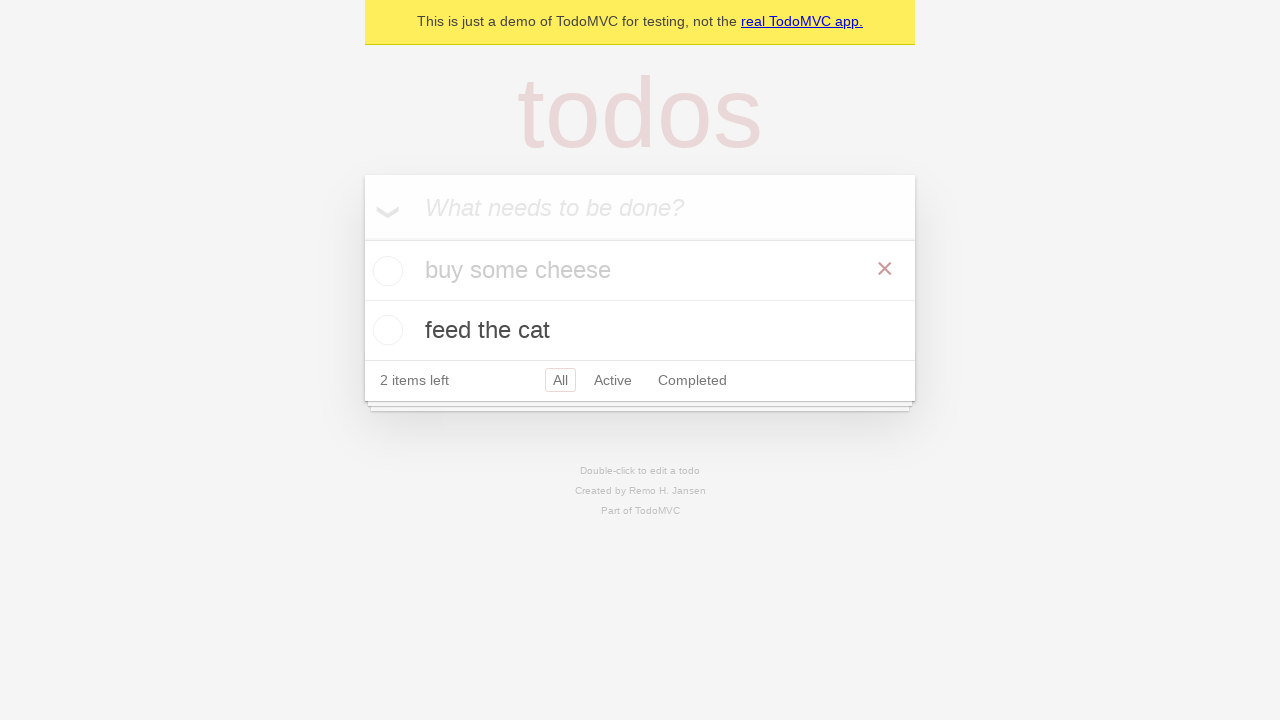

Verified that no todo items are marked as completed
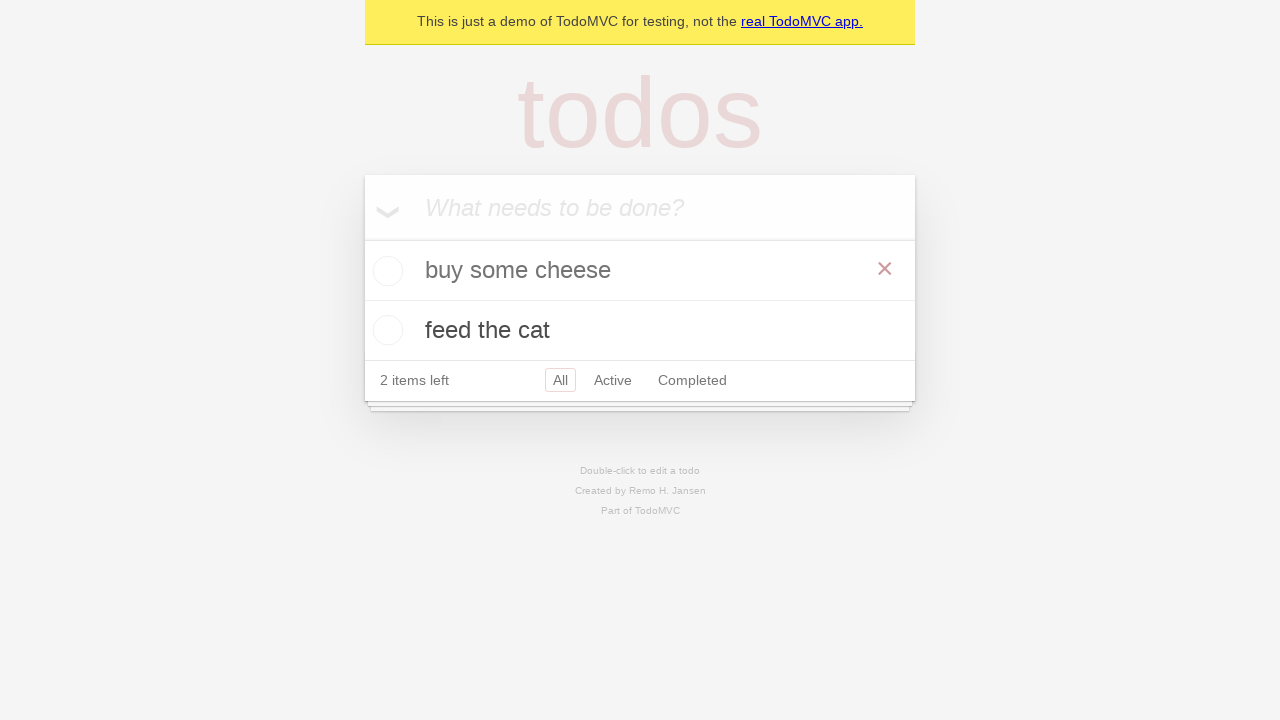

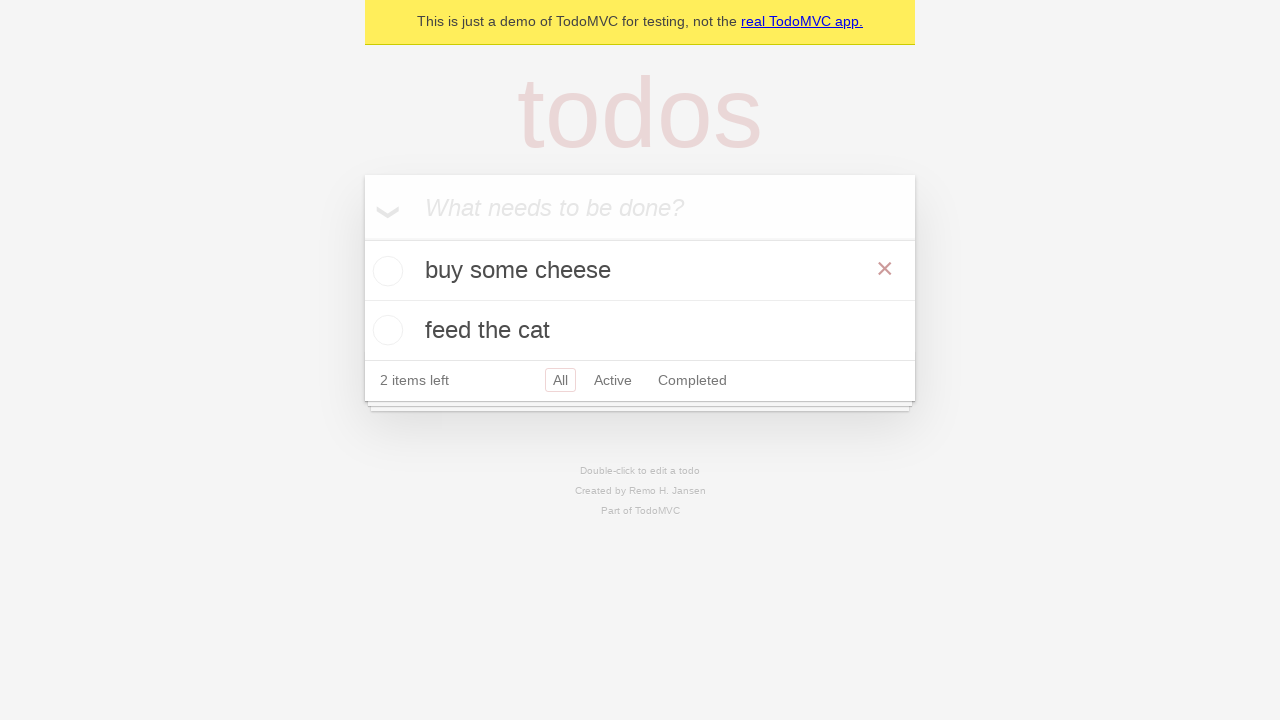